Tests button interactions on Leafground website including clicking various buttons, checking button states (enabled/disabled), getting button positions and dimensions, and clicking image and hidden buttons.

Starting URL: https://leafground.com/

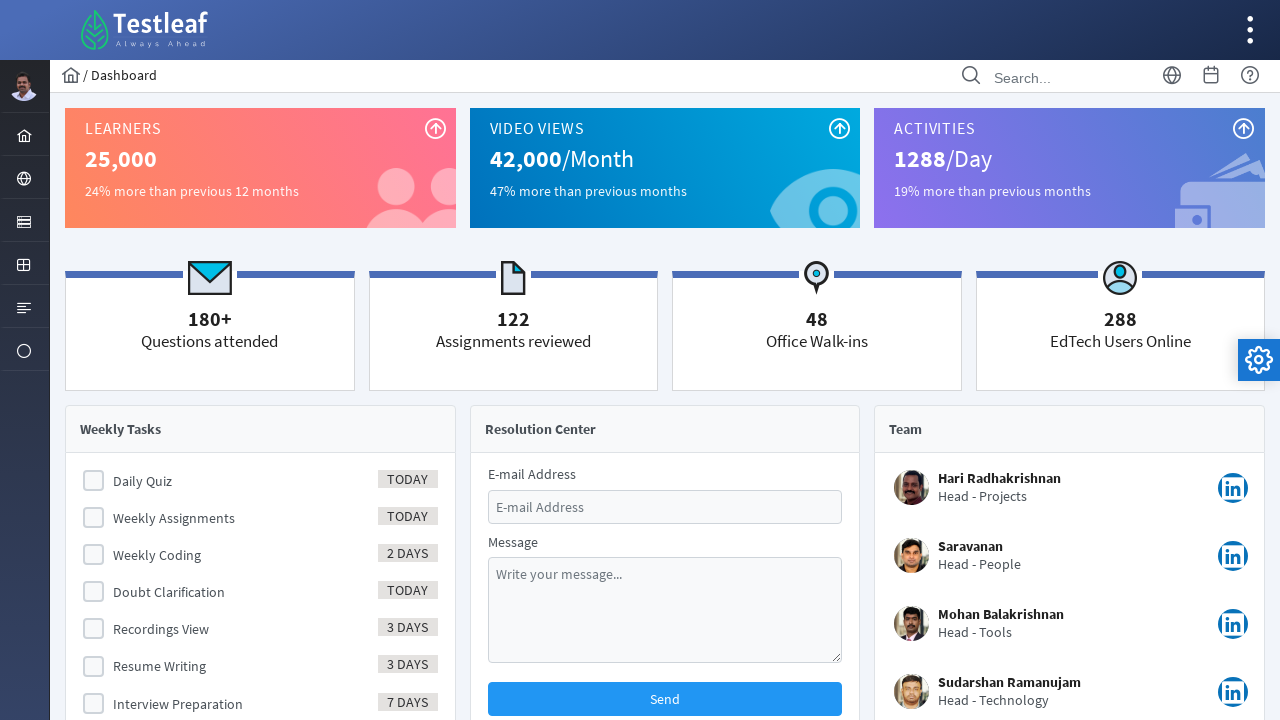

Clicked on Element menu item at (24, 220) on xpath=//*[@id='menuform:j_idt40']
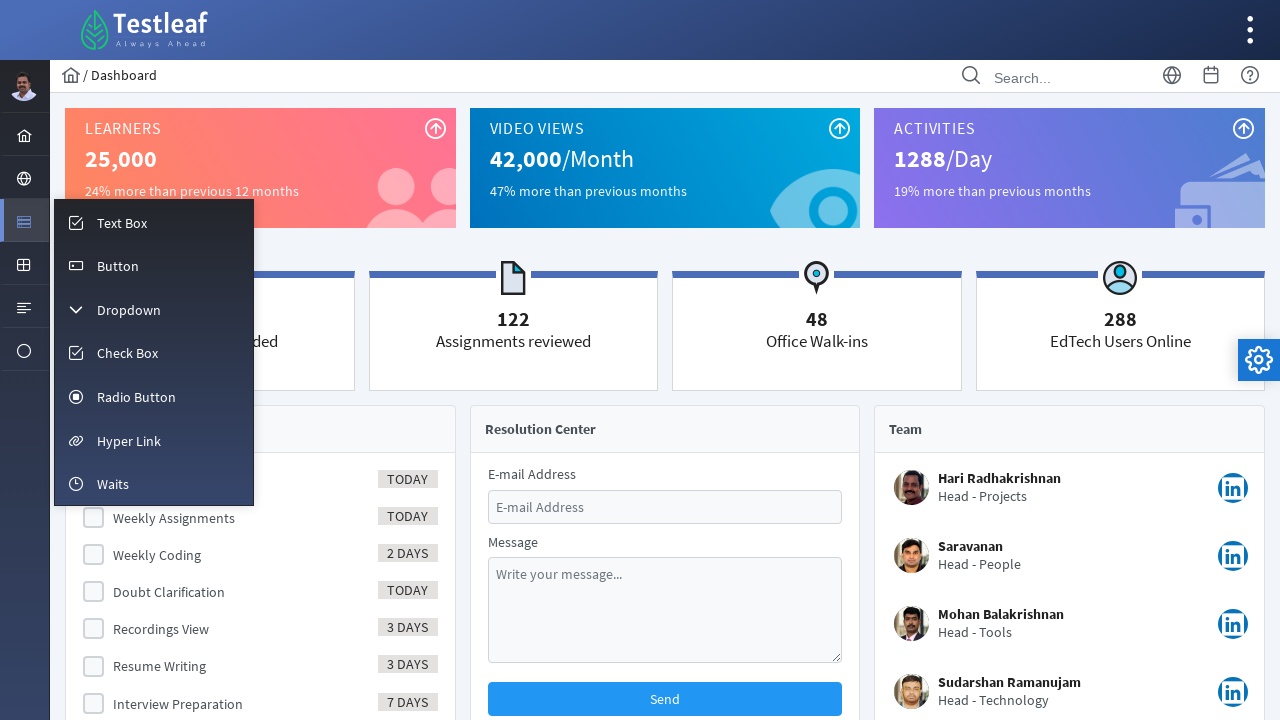

Waited for Element menu to load
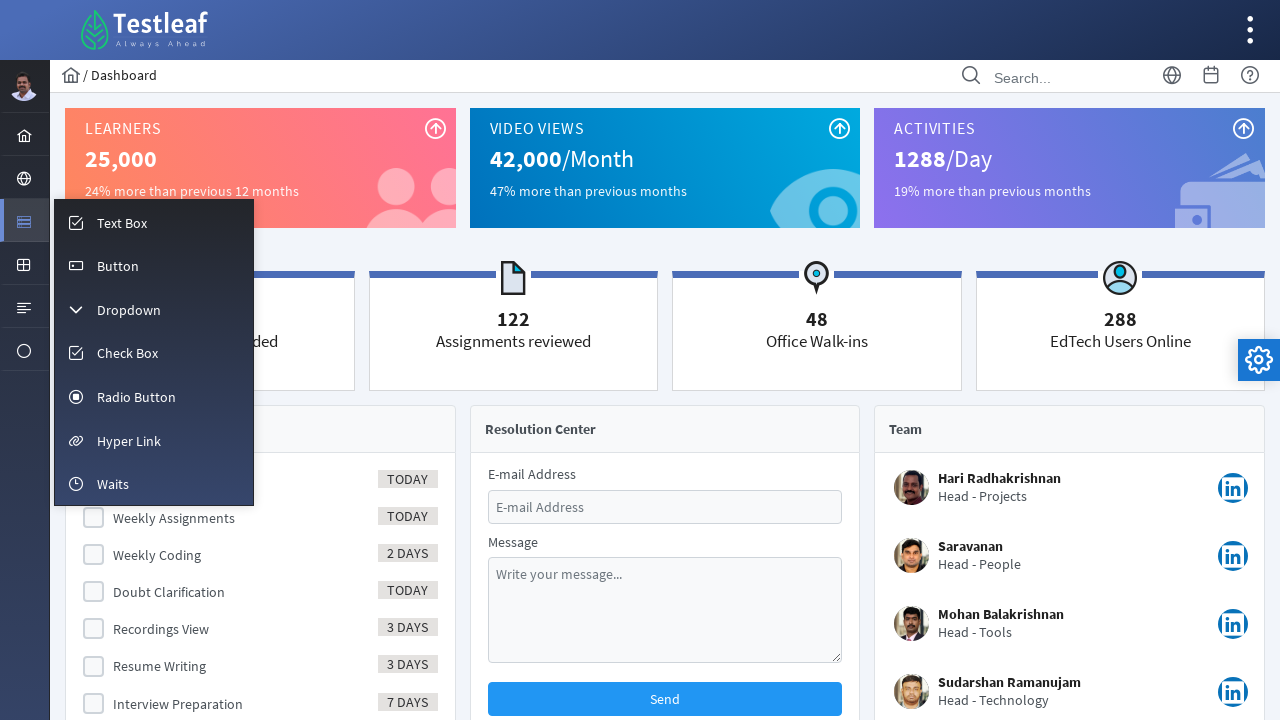

Clicked on Button menu option at (154, 265) on xpath=//*[@id='menuform:m_button']
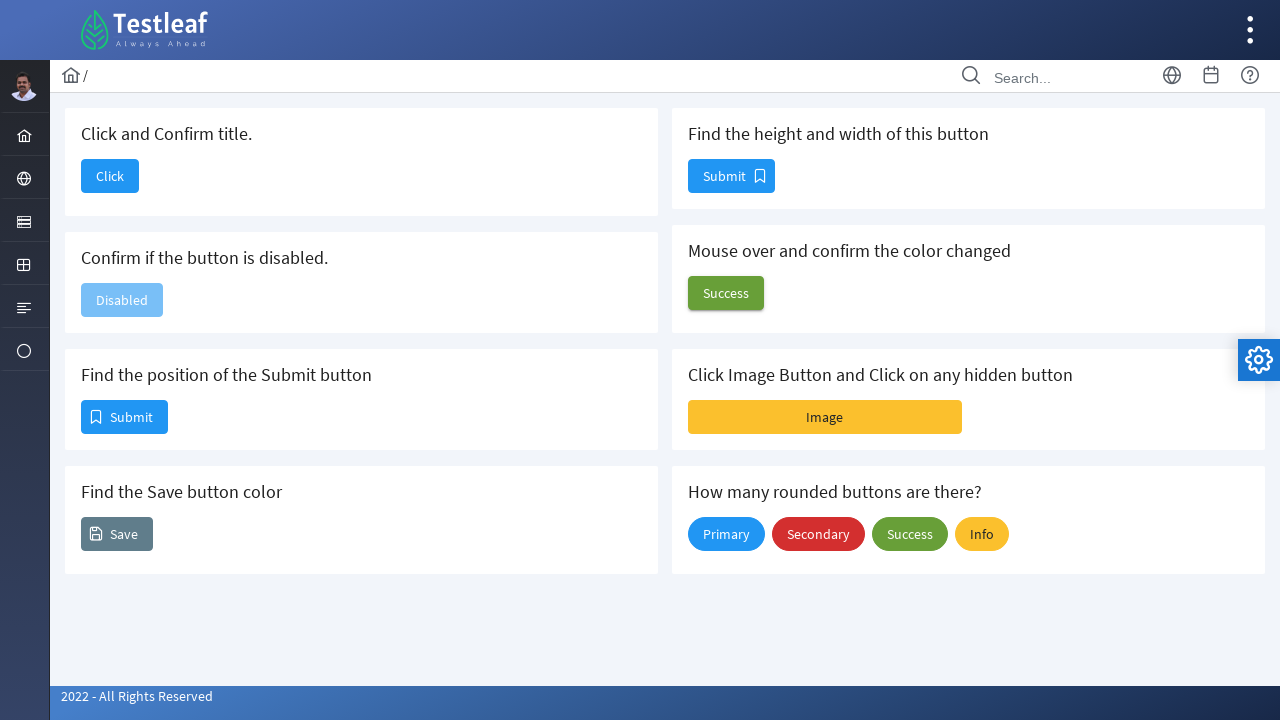

Waited for Button menu option to load
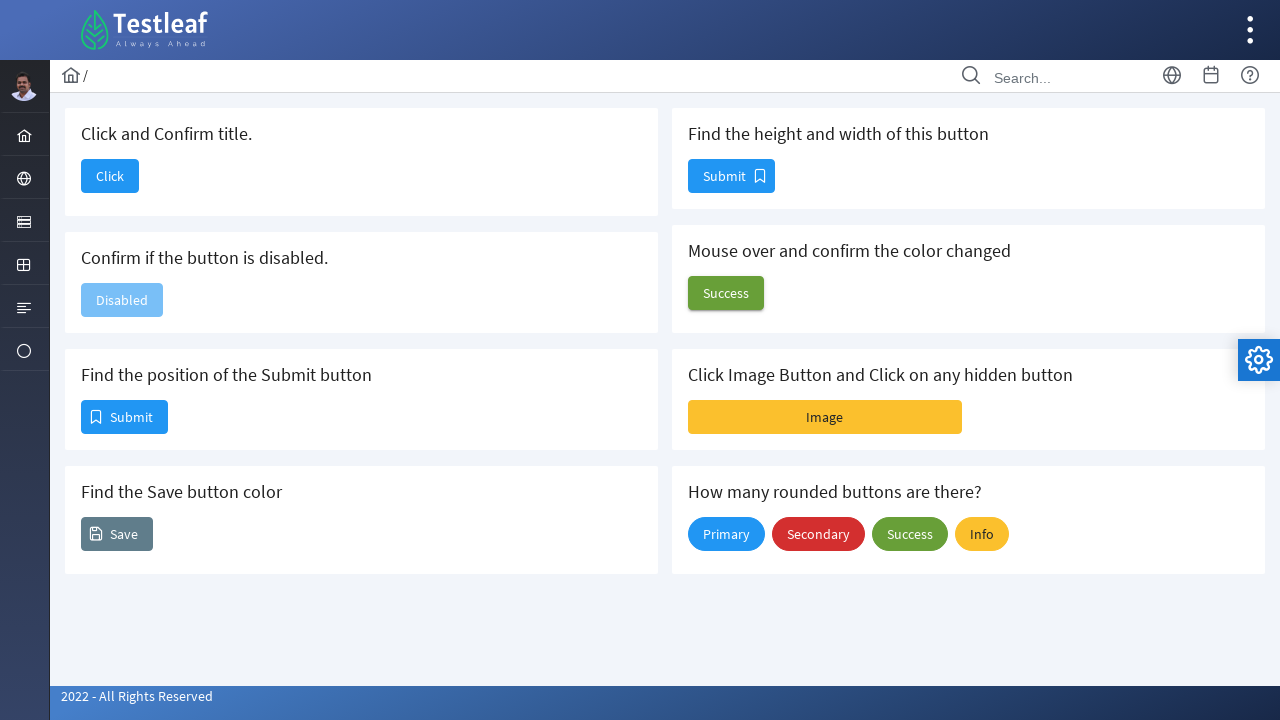

Clicked the first button at (110, 176) on xpath=//*[@id='j_idt88:j_idt90']
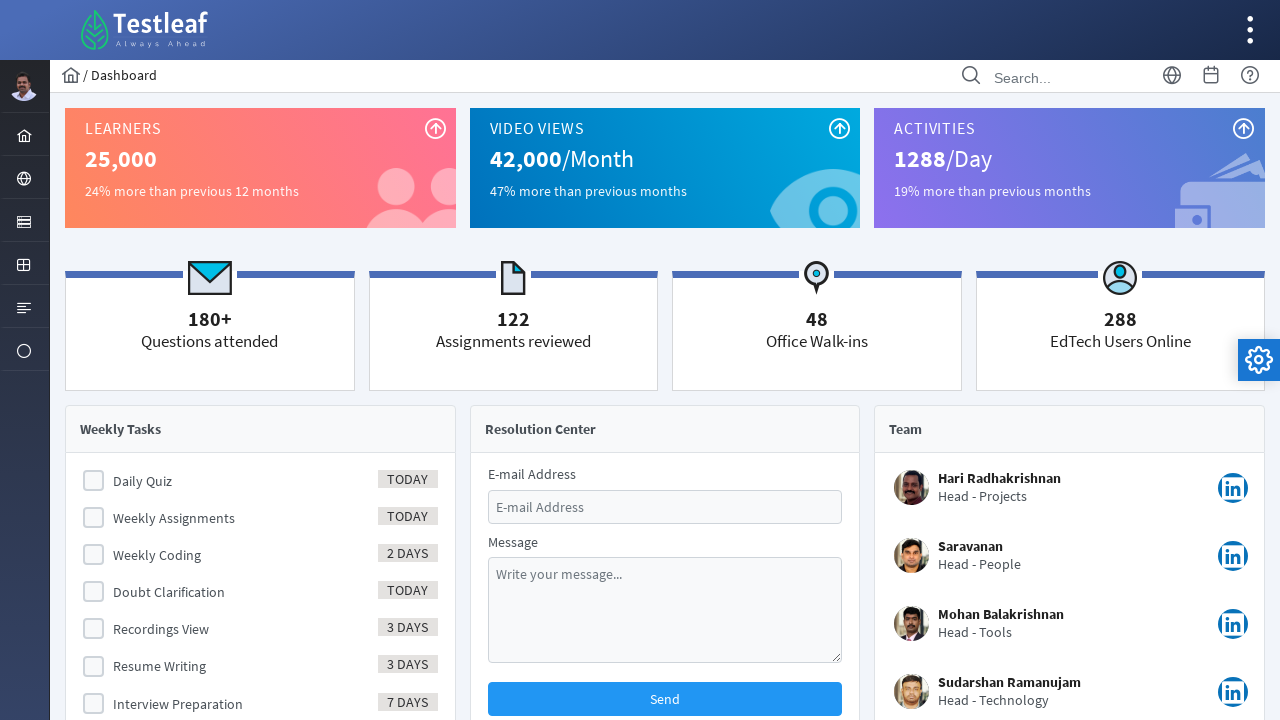

Retrieved and printed page title and URL
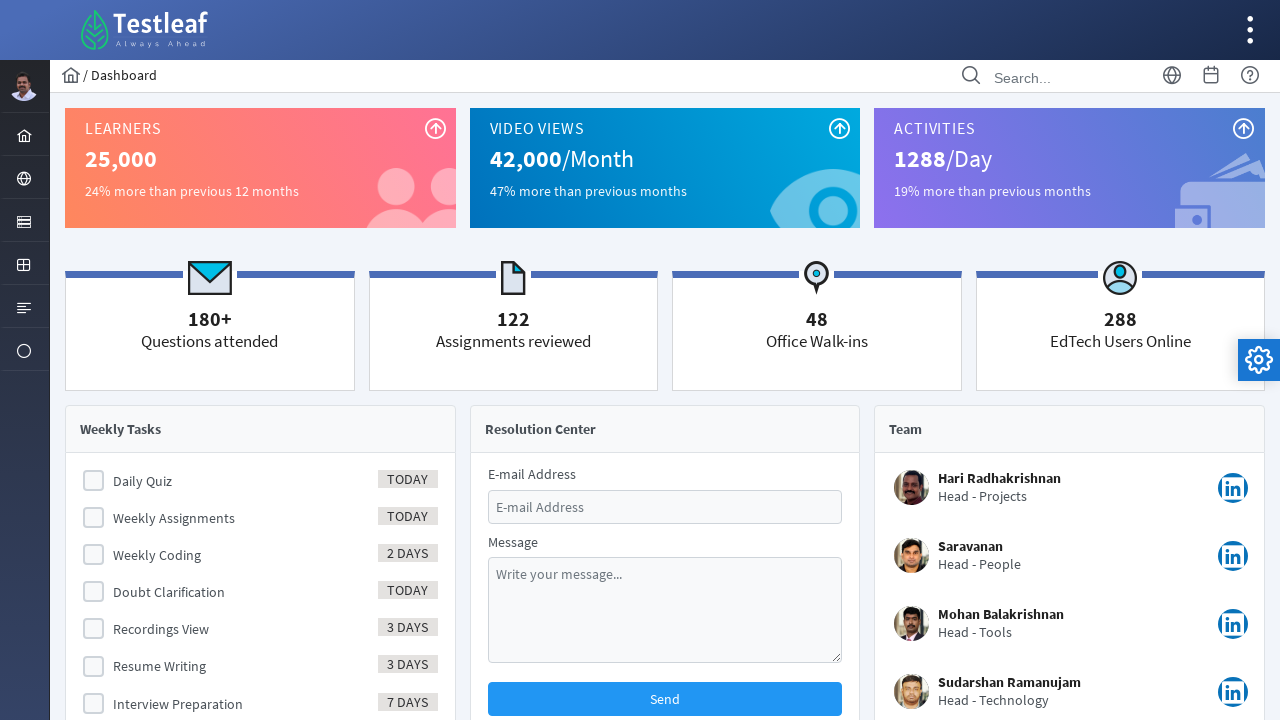

Navigated back to previous page
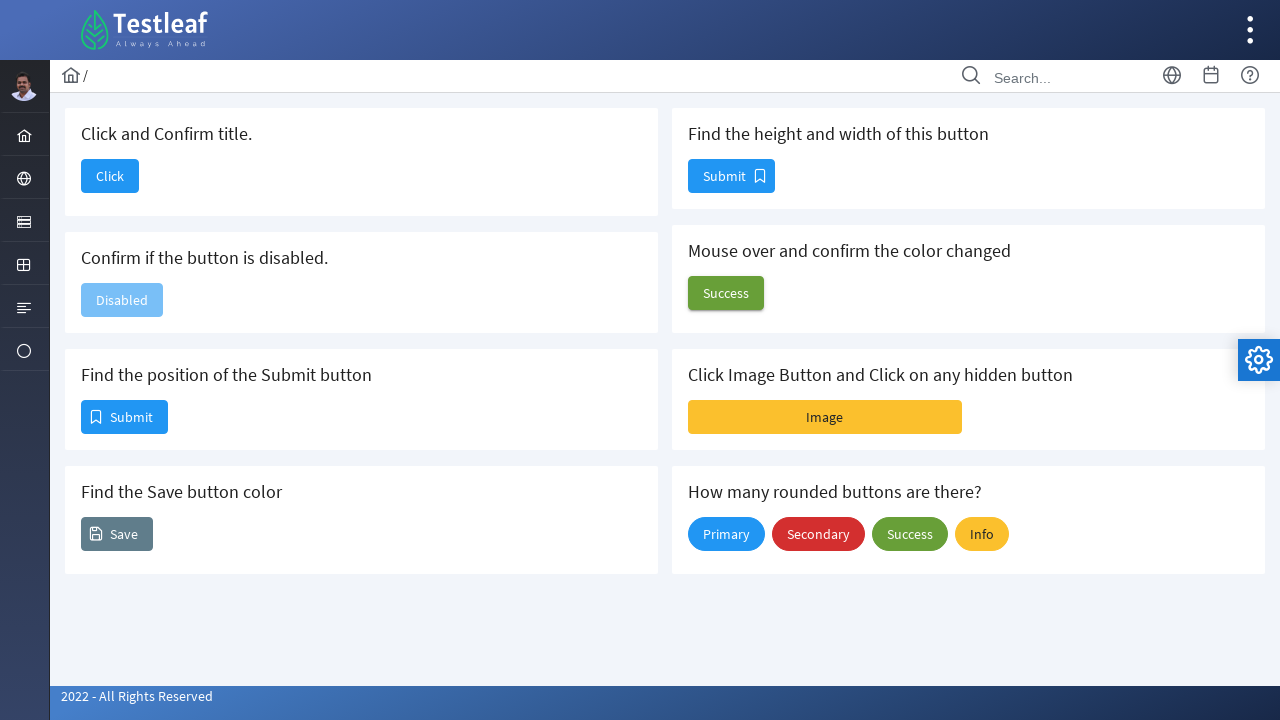

Waited after navigation back
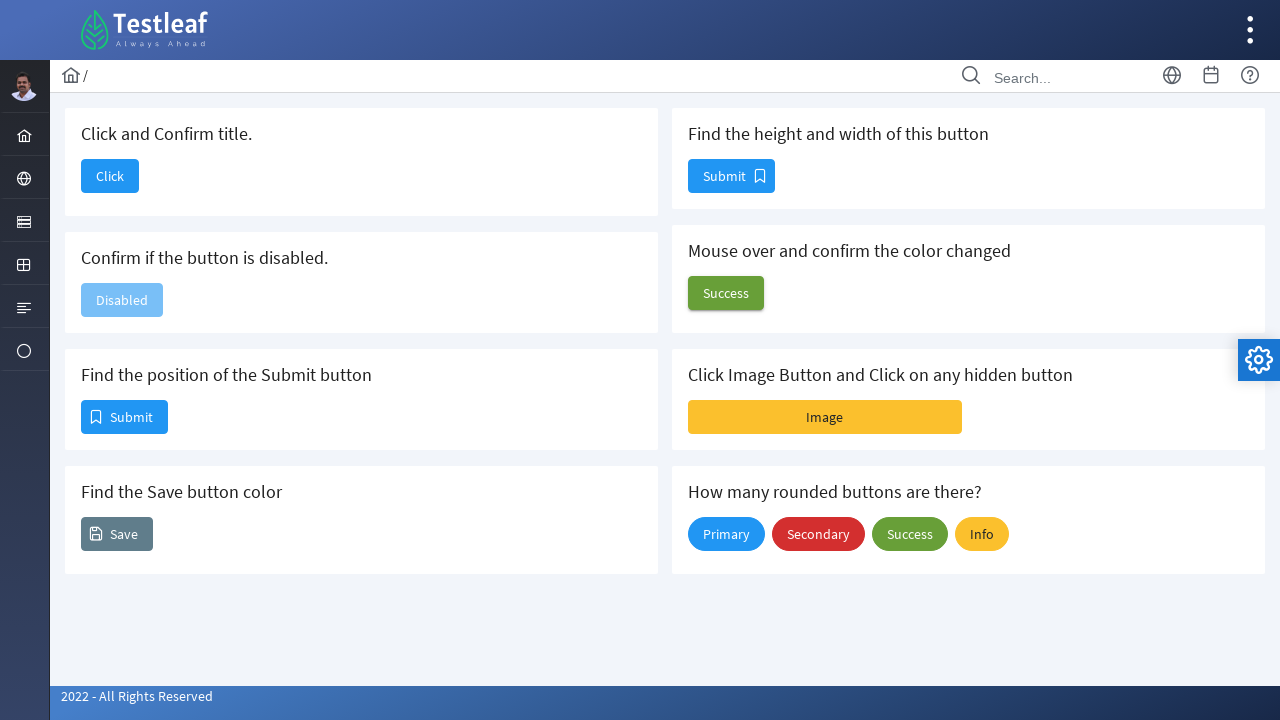

Checked if button is enabled/disabled
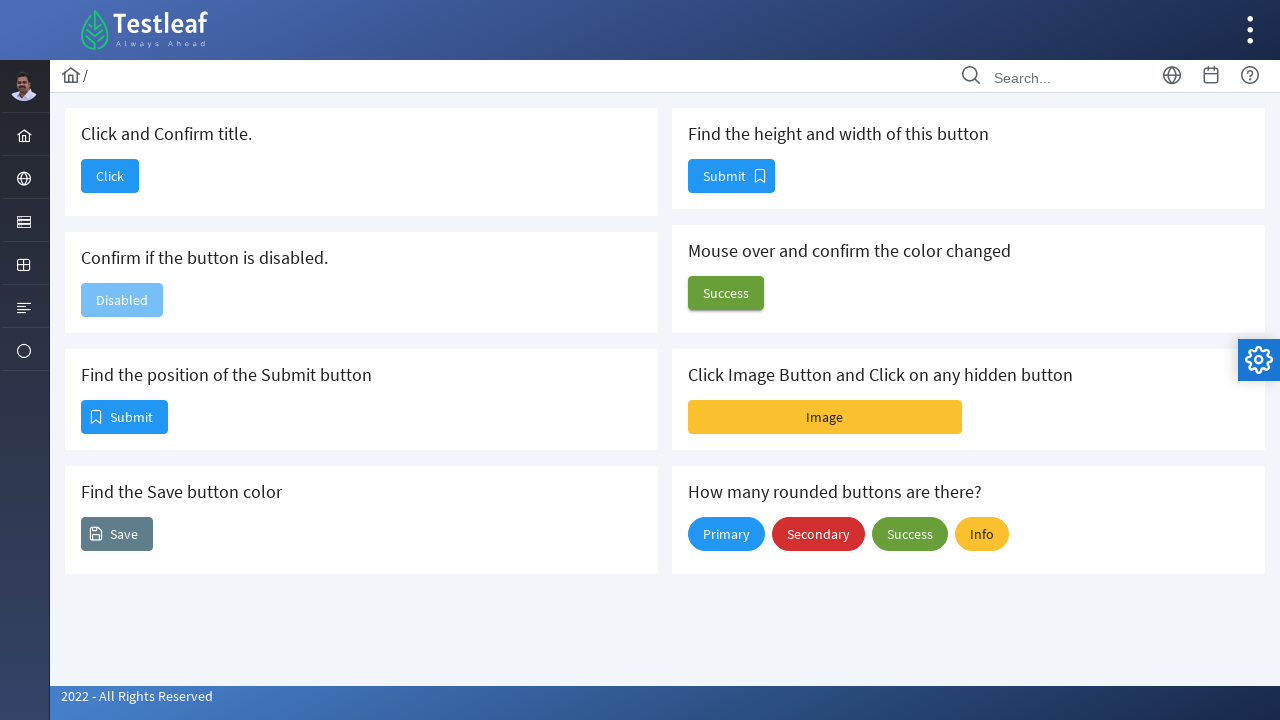

Retrieved Submit button position (X and Y coordinates)
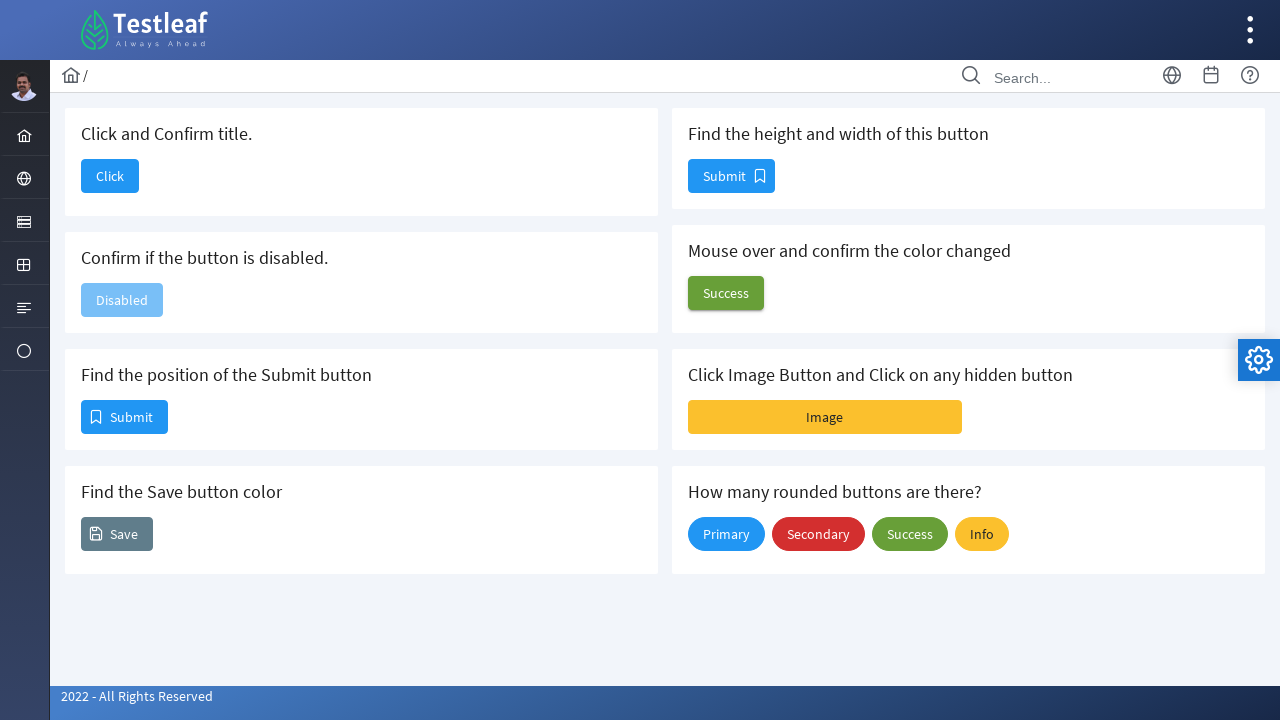

Retrieved button height and width dimensions
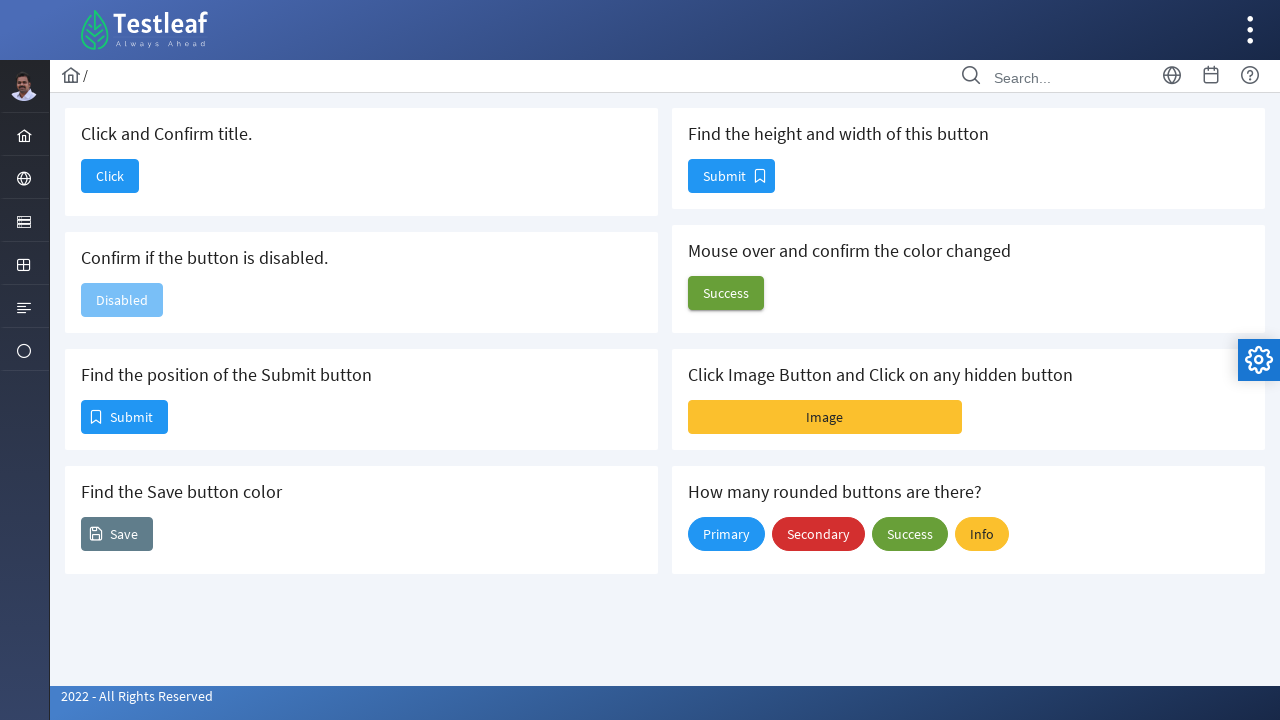

Clicked Image Button at (825, 417) on xpath=//*[@id='j_idt88:j_idt102:imageBtn']
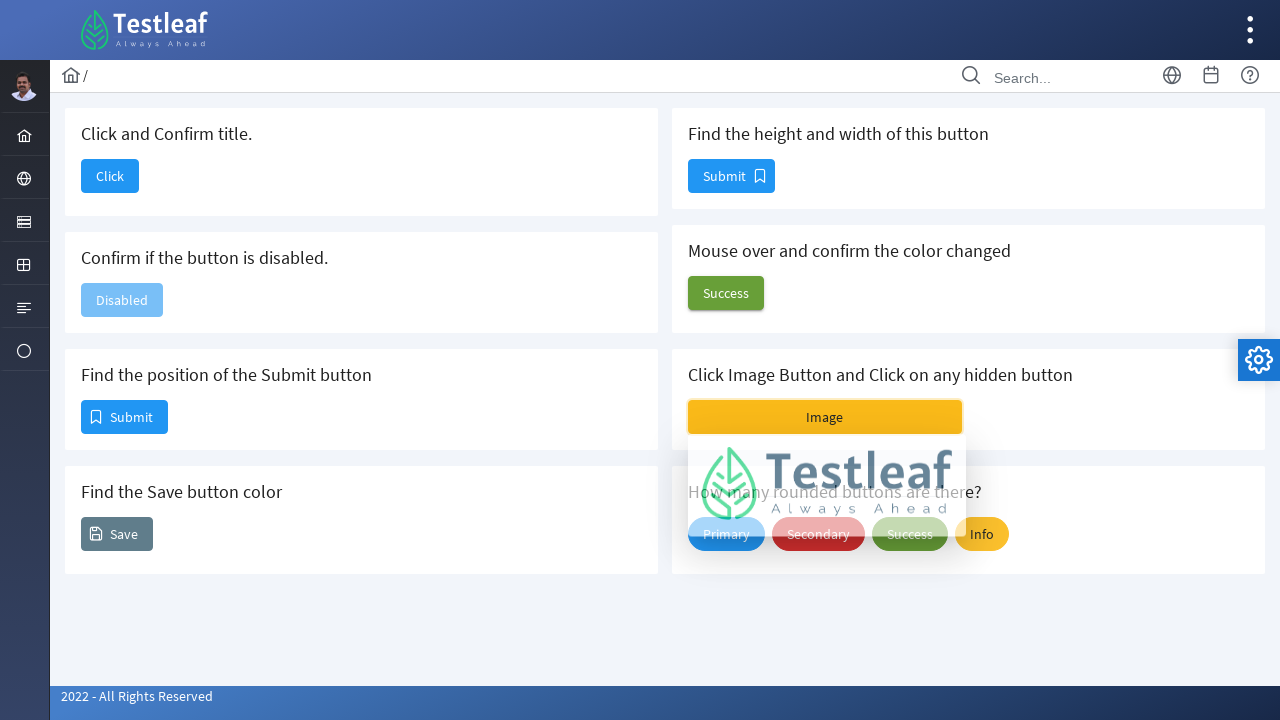

Waited after clicking Image Button
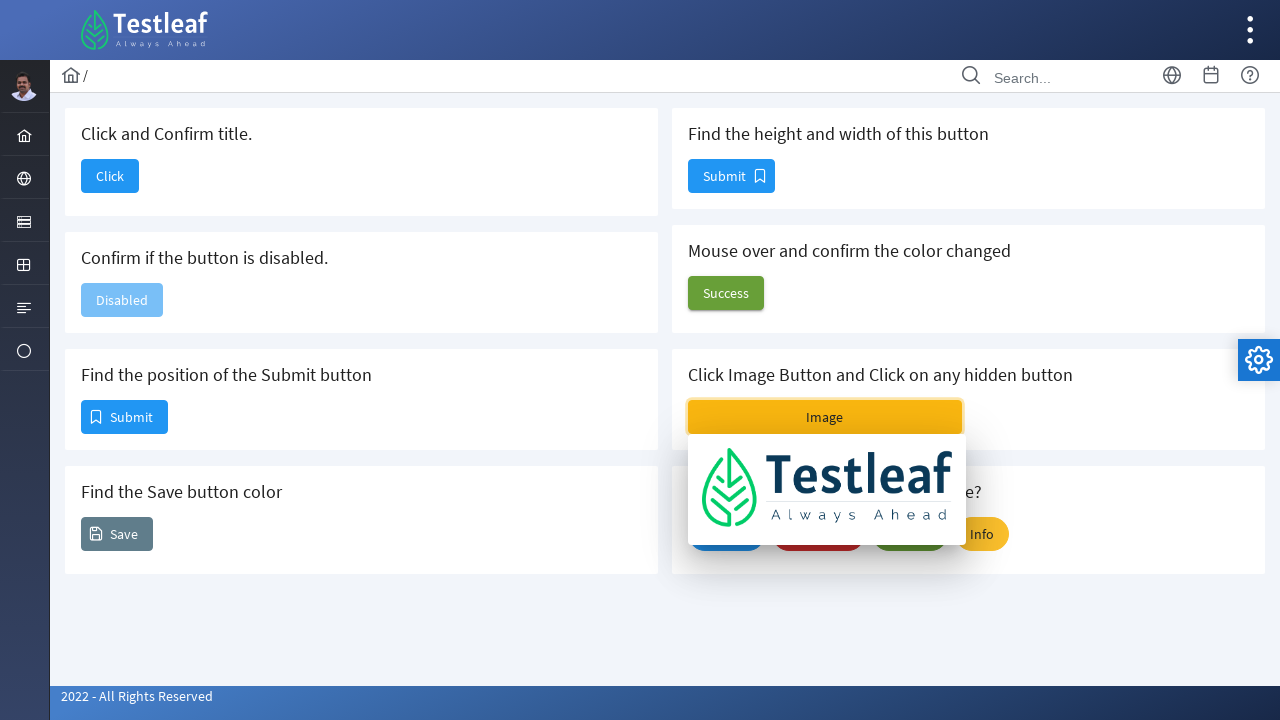

Clicked hidden button at (968, 417) on xpath=//*[@id='j_idt88:j_idt100']/following::div[2]
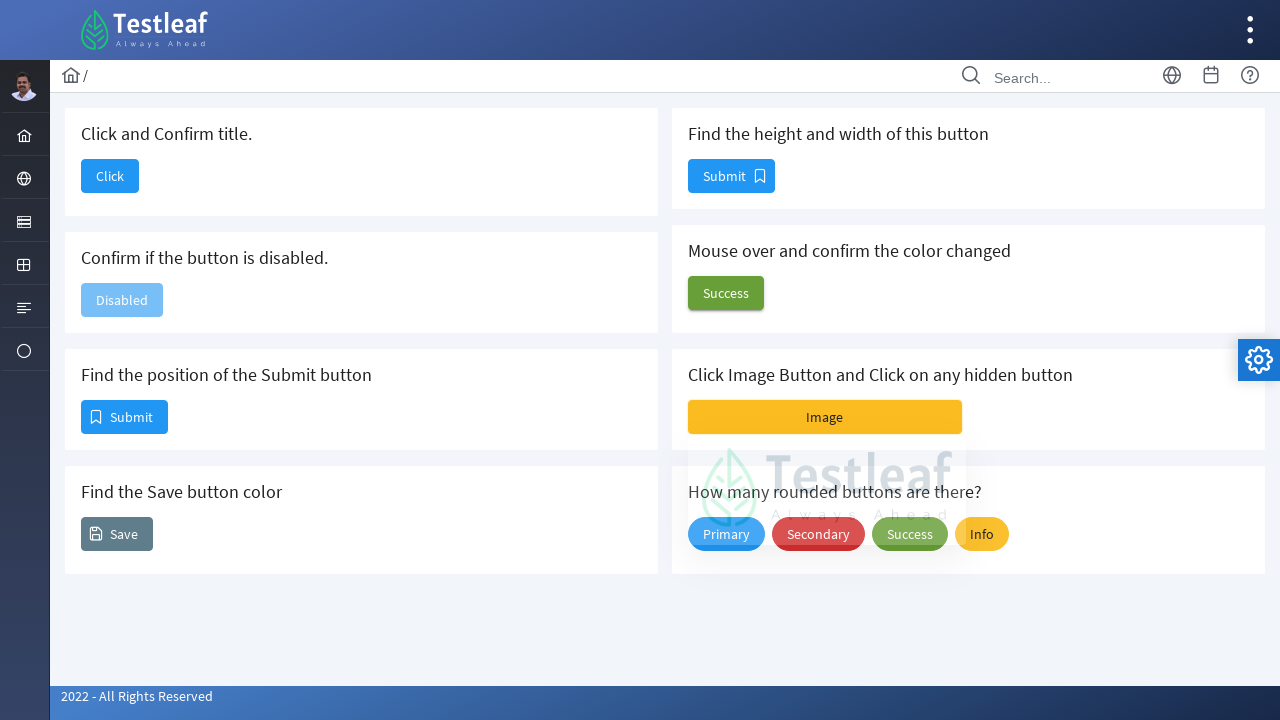

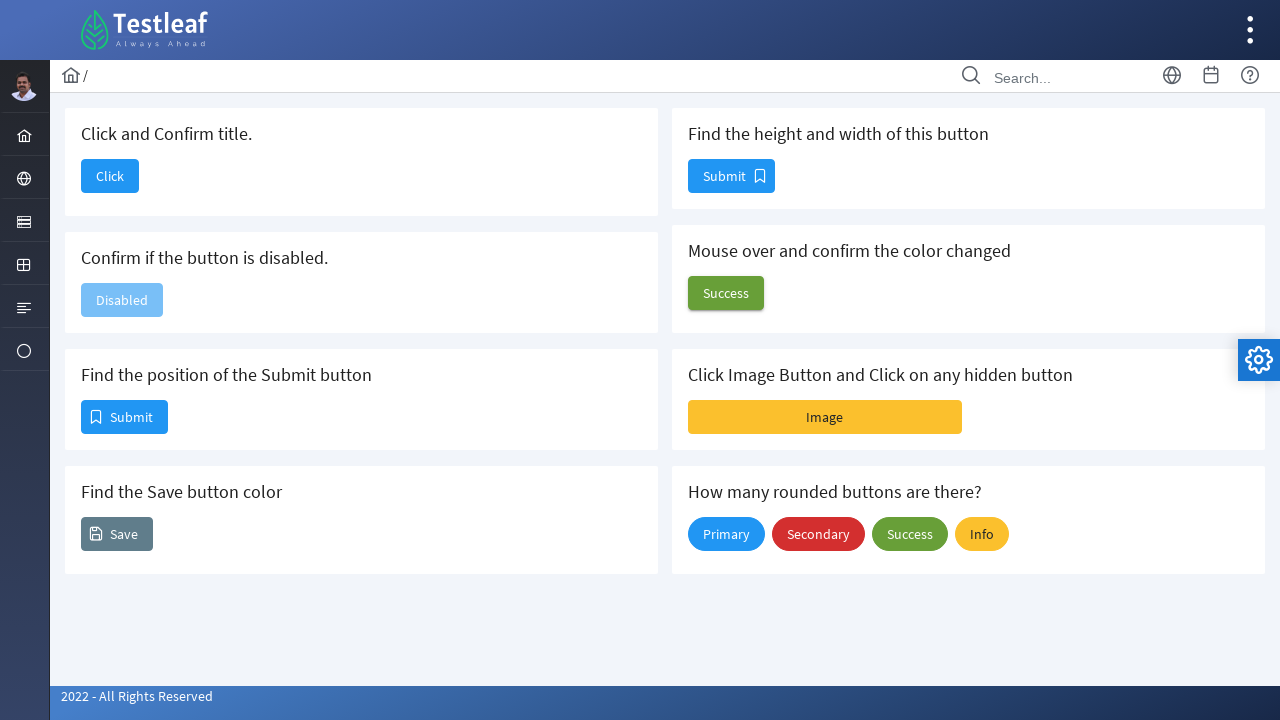